Tests checkbox functionality by selecting and deselecting checkboxes, verifying their states after each action

Starting URL: https://the-internet.herokuapp.com/checkboxes

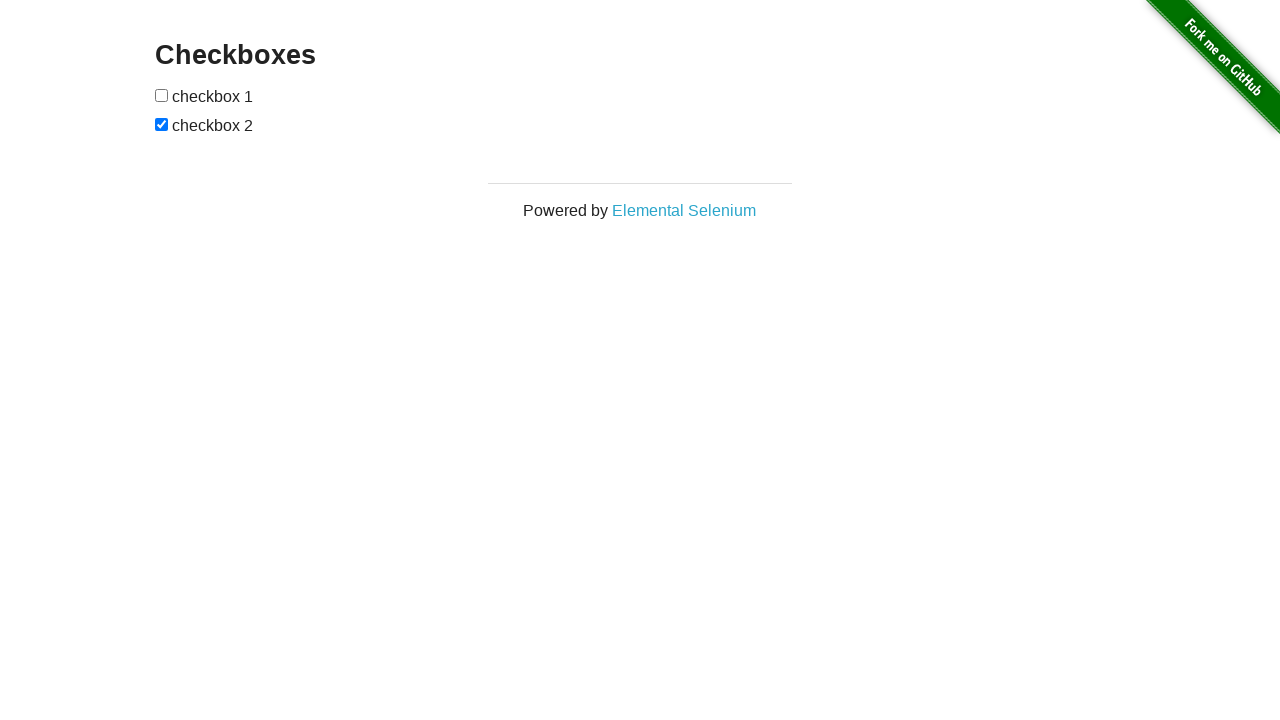

Located first checkbox element
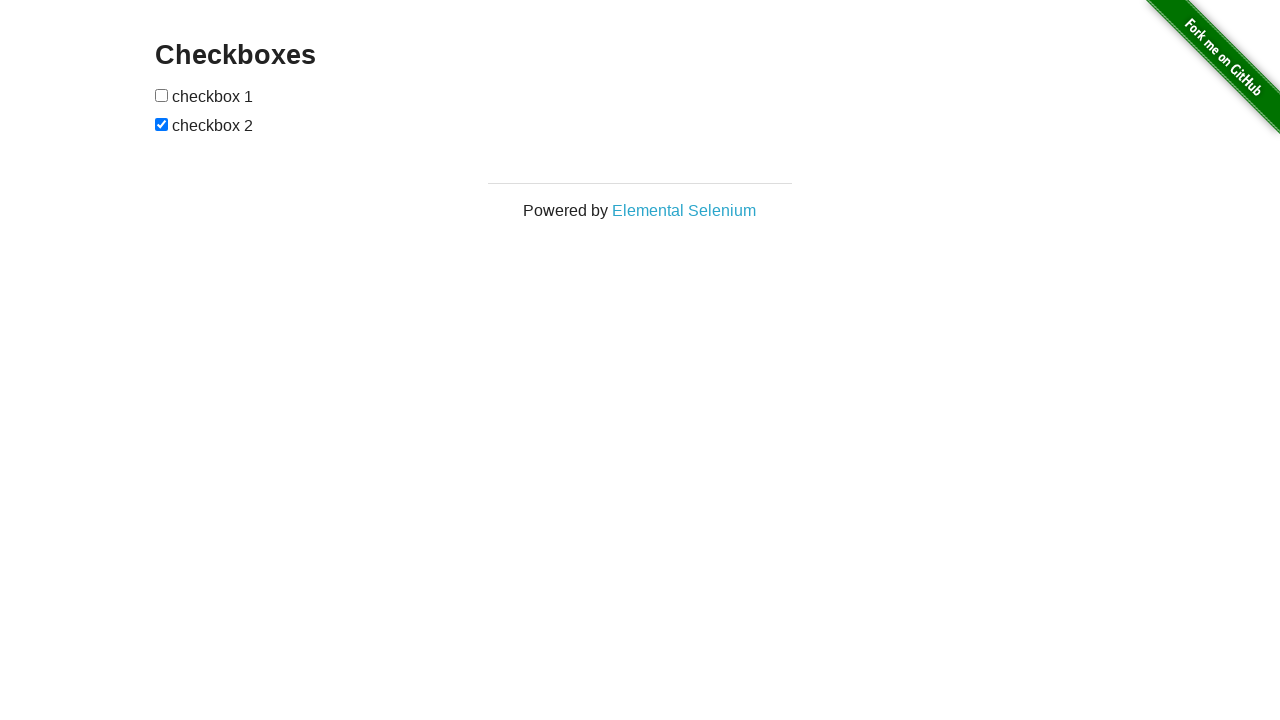

Located second checkbox element
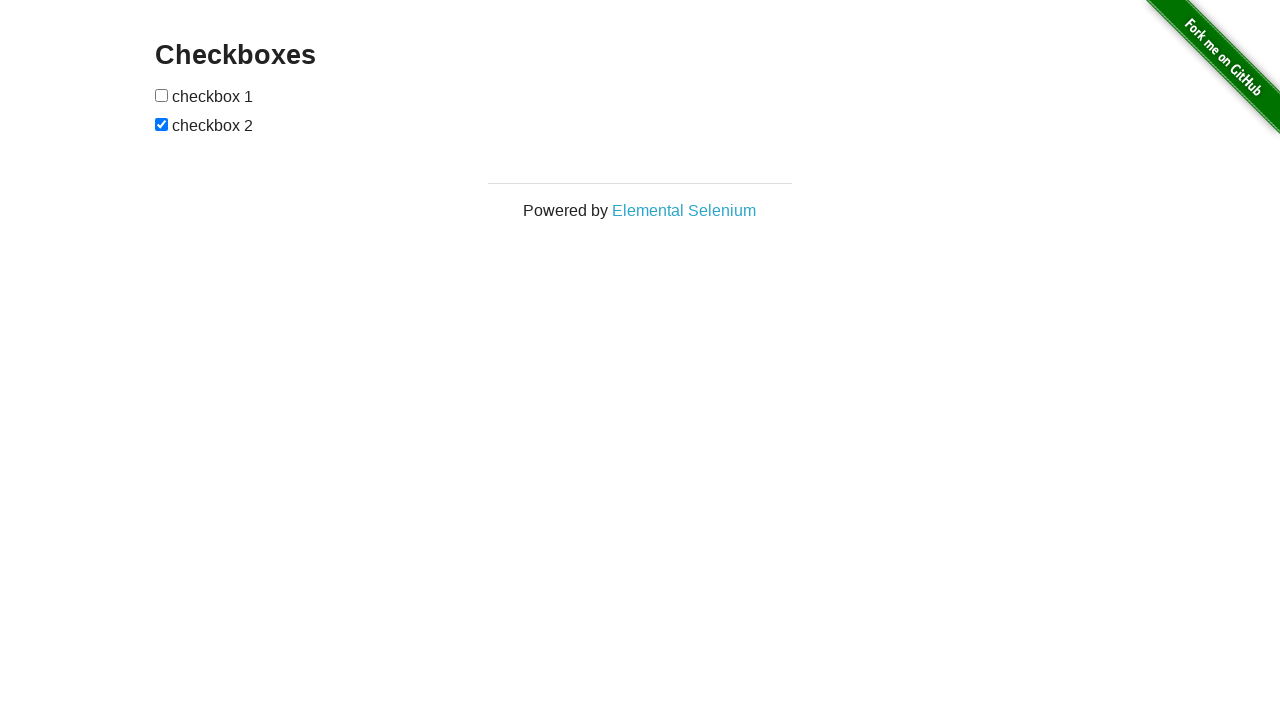

Clicked first checkbox to select it at (162, 95) on (//input[@type='checkbox'])[1]
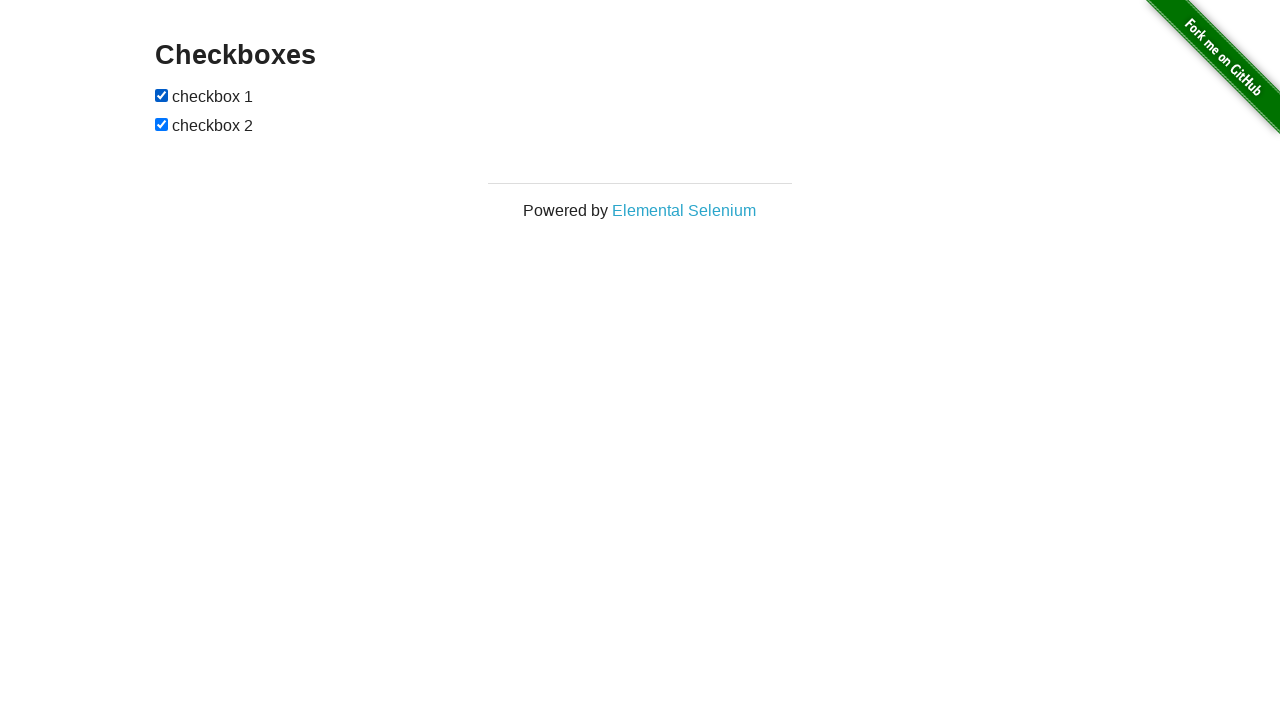

Verified first checkbox is selected
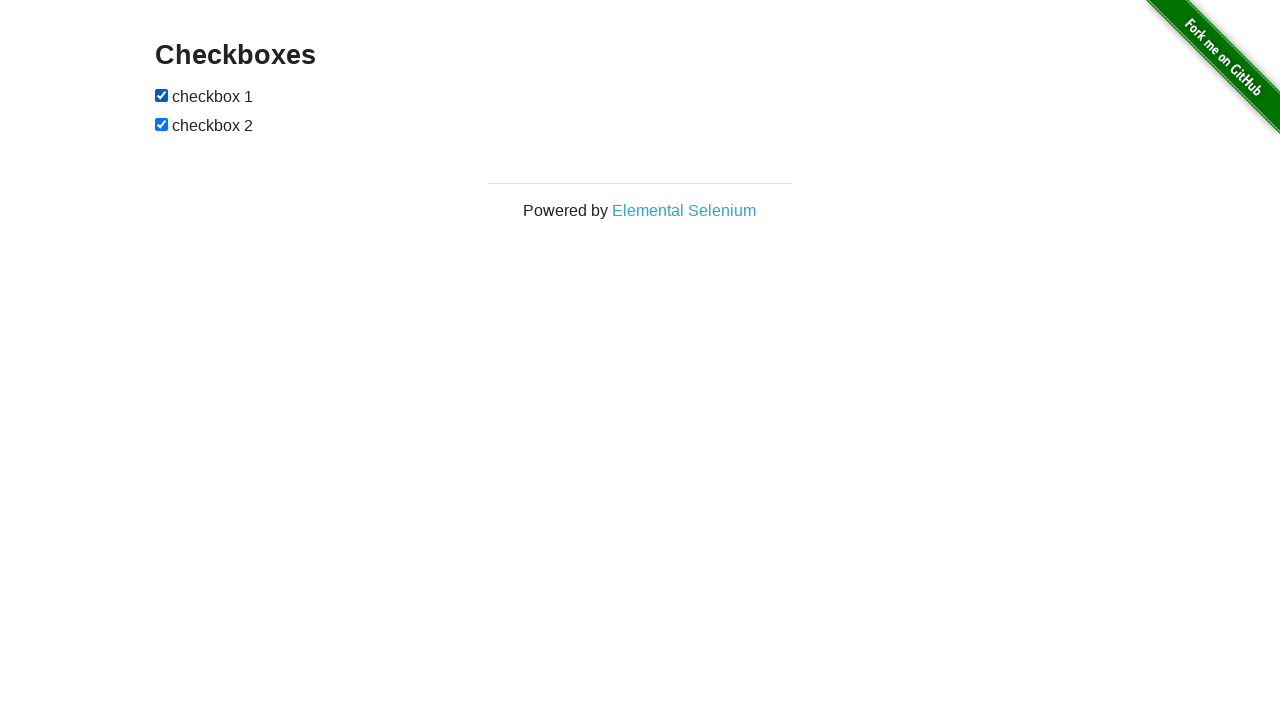

Verified second checkbox is selected
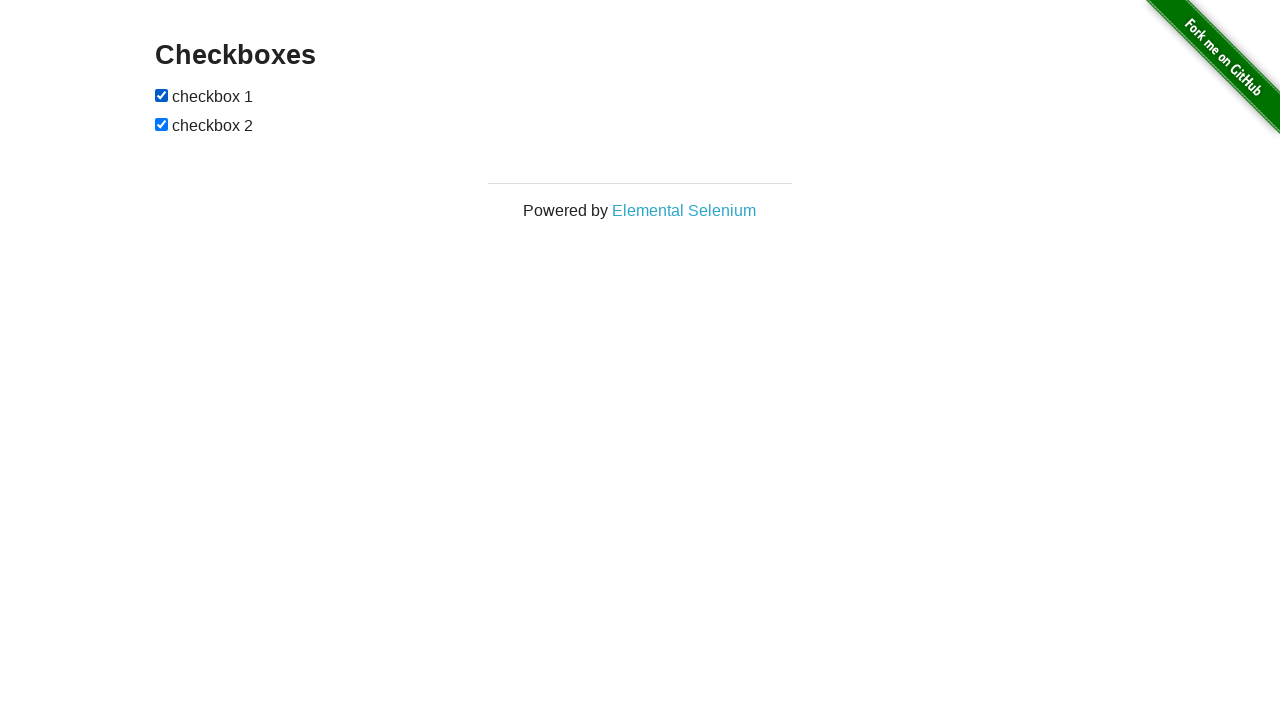

Clicked first checkbox to deselect it at (162, 95) on (//input[@type='checkbox'])[1]
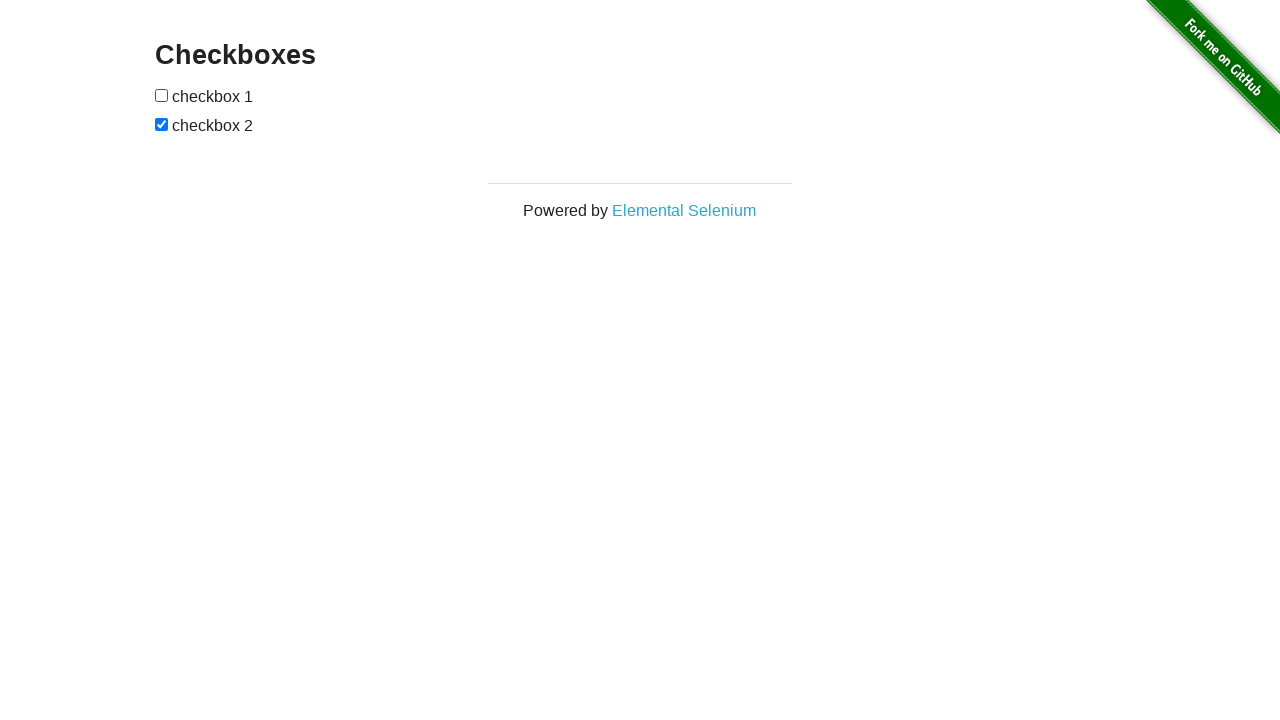

Clicked second checkbox to deselect it at (162, 124) on (//input[@type='checkbox'])[2]
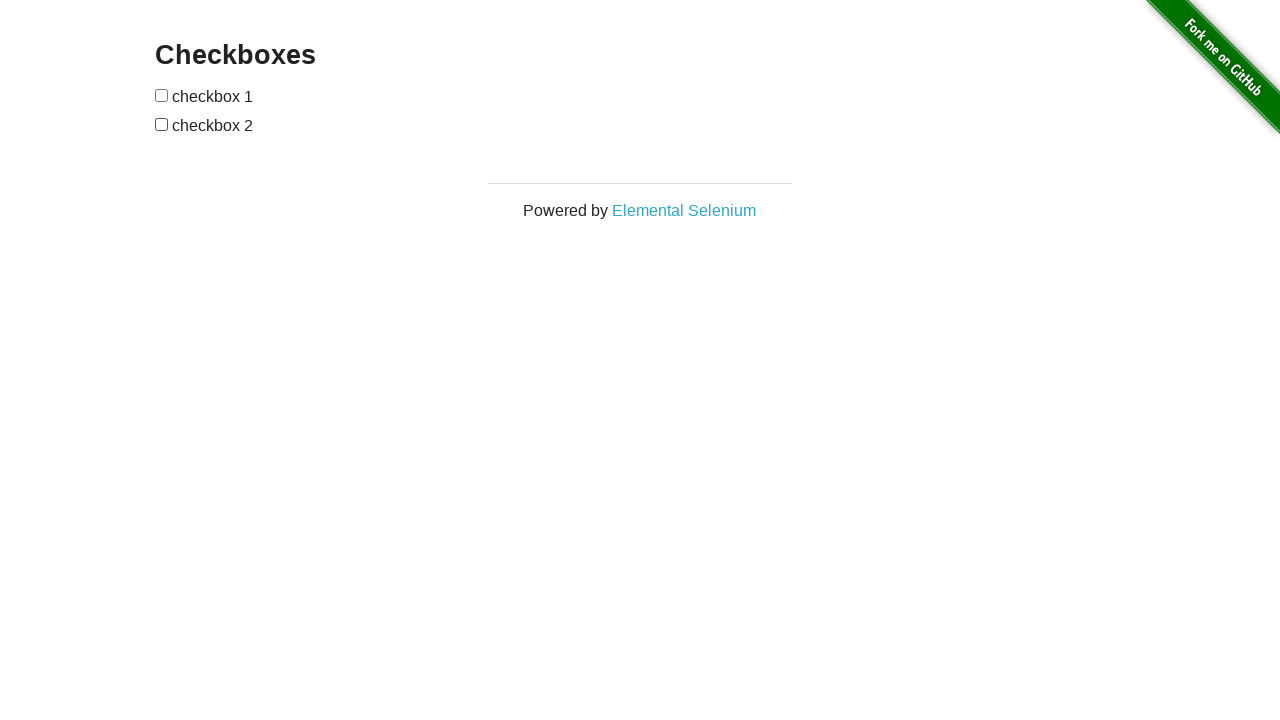

Verified first checkbox is deselected
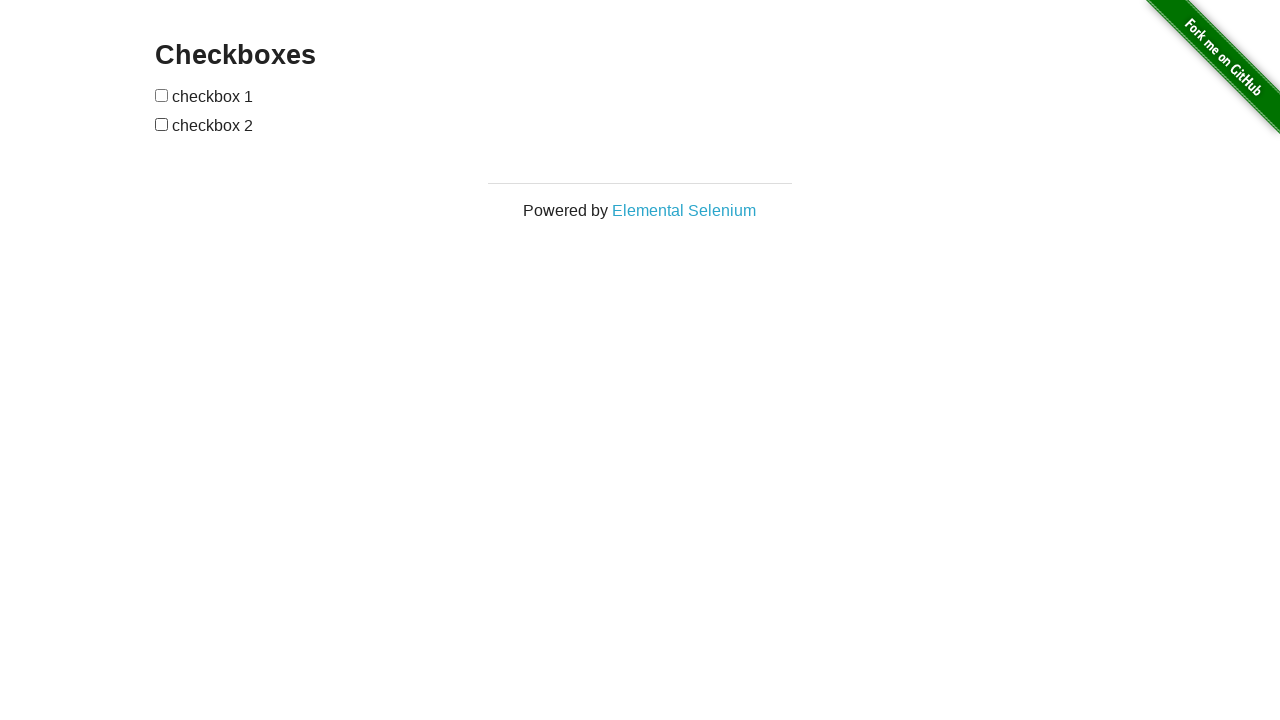

Verified second checkbox is deselected
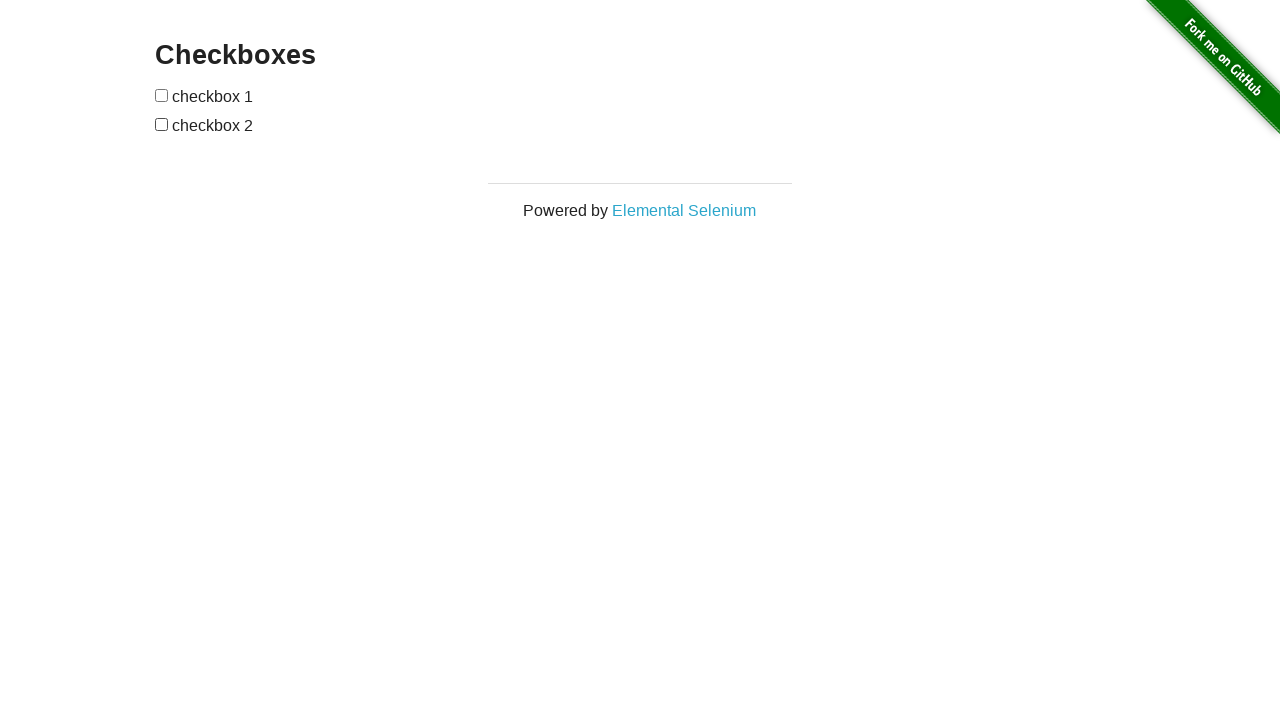

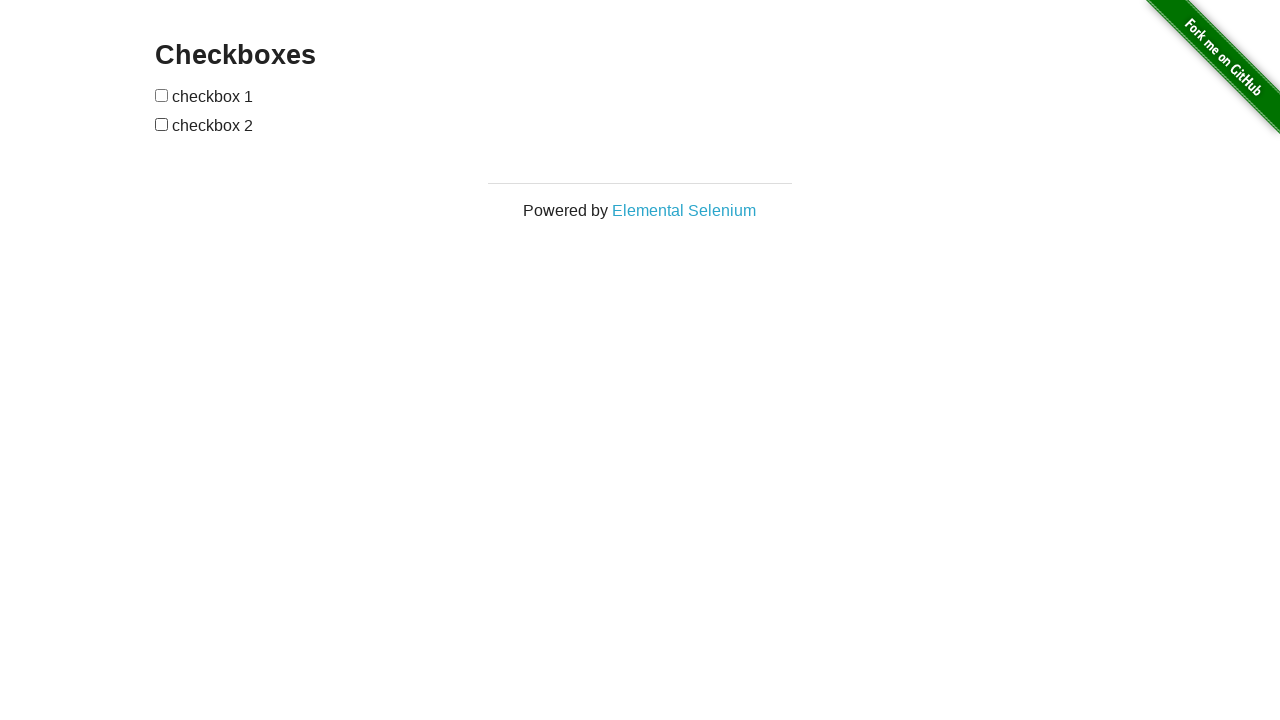